Tests drag and drop functionality by dragging column A to column B and verifying the columns swap positions.

Starting URL: https://the-internet.herokuapp.com/

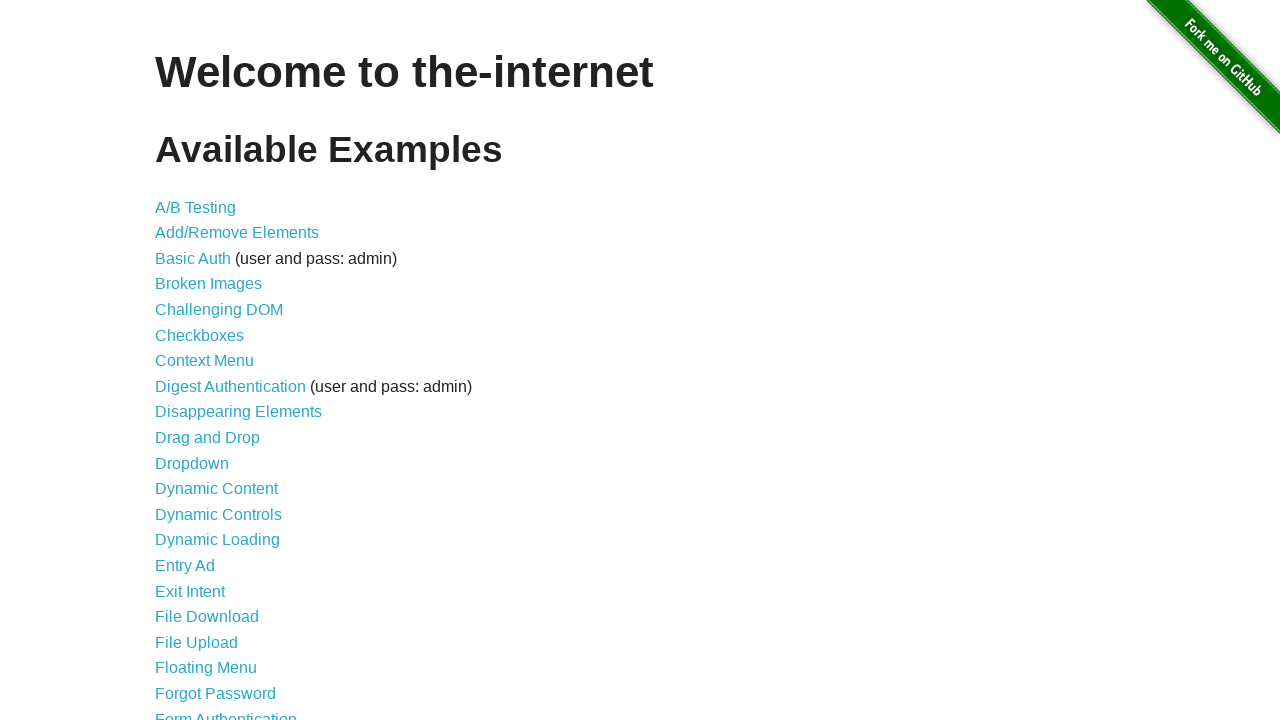

Clicked on Drag and Drop link at (208, 438) on internal:role=link[name="Drag and Drop"i]
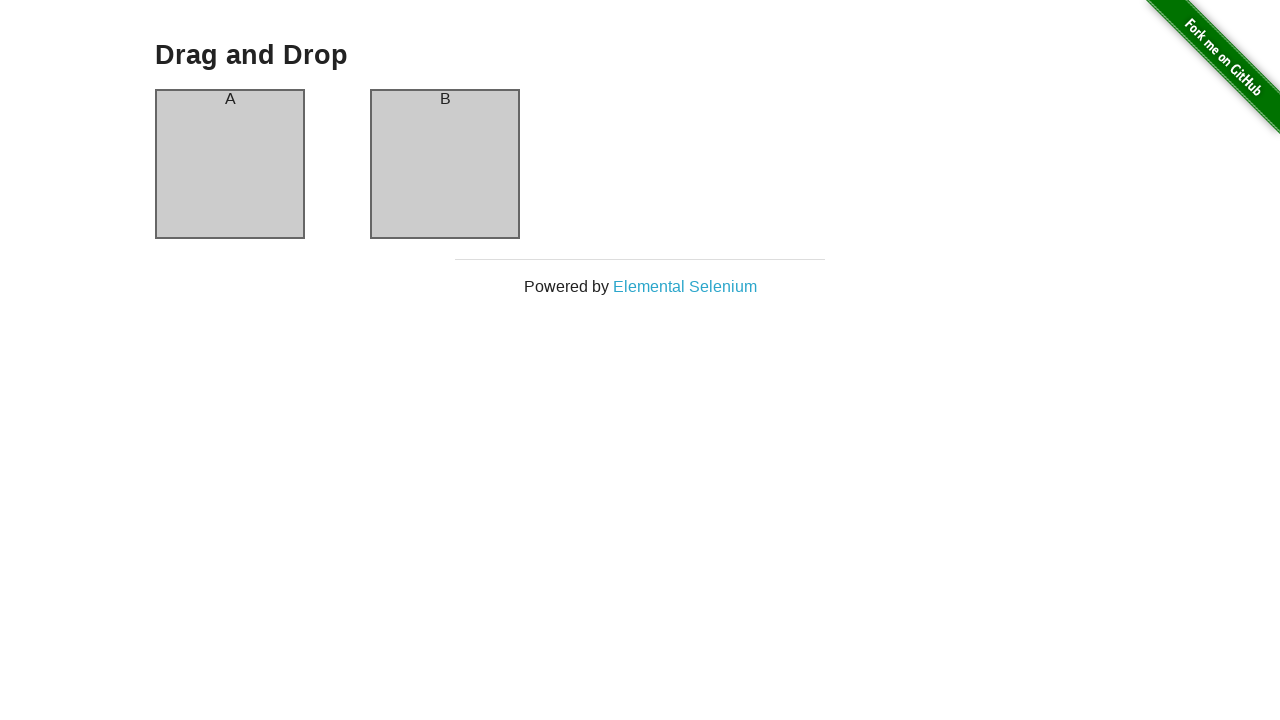

Located column A element
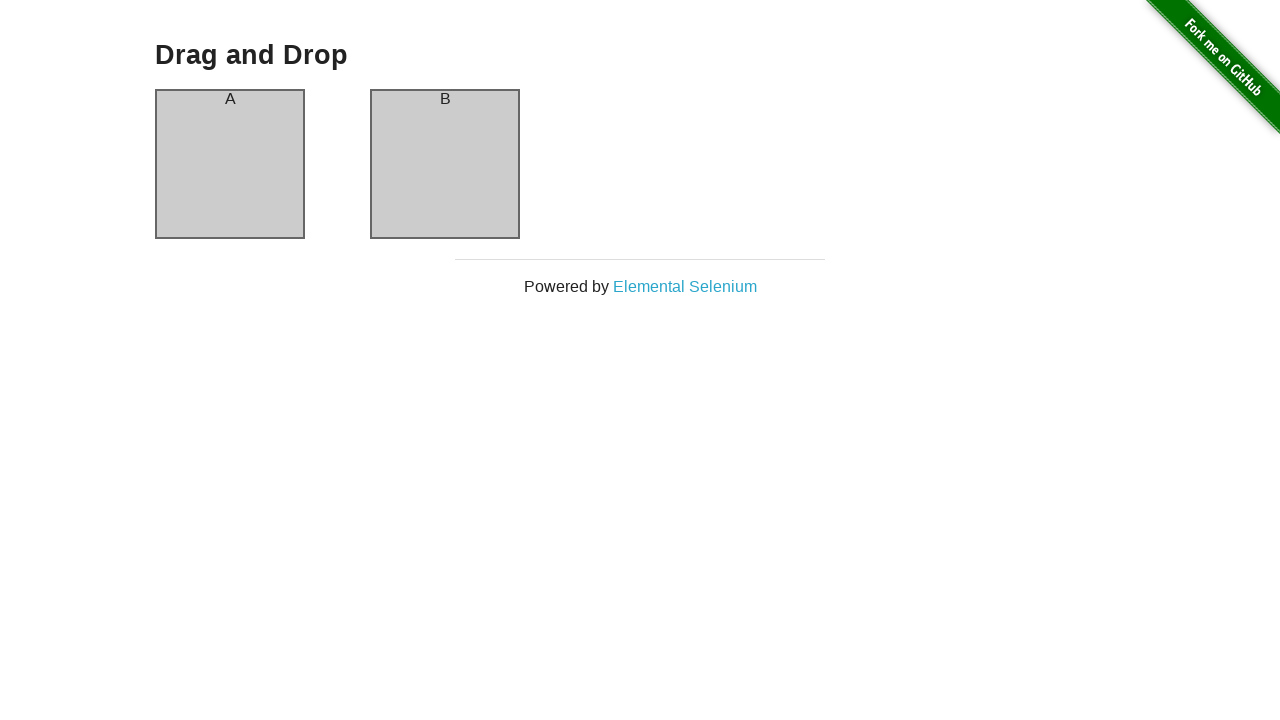

Located column B element
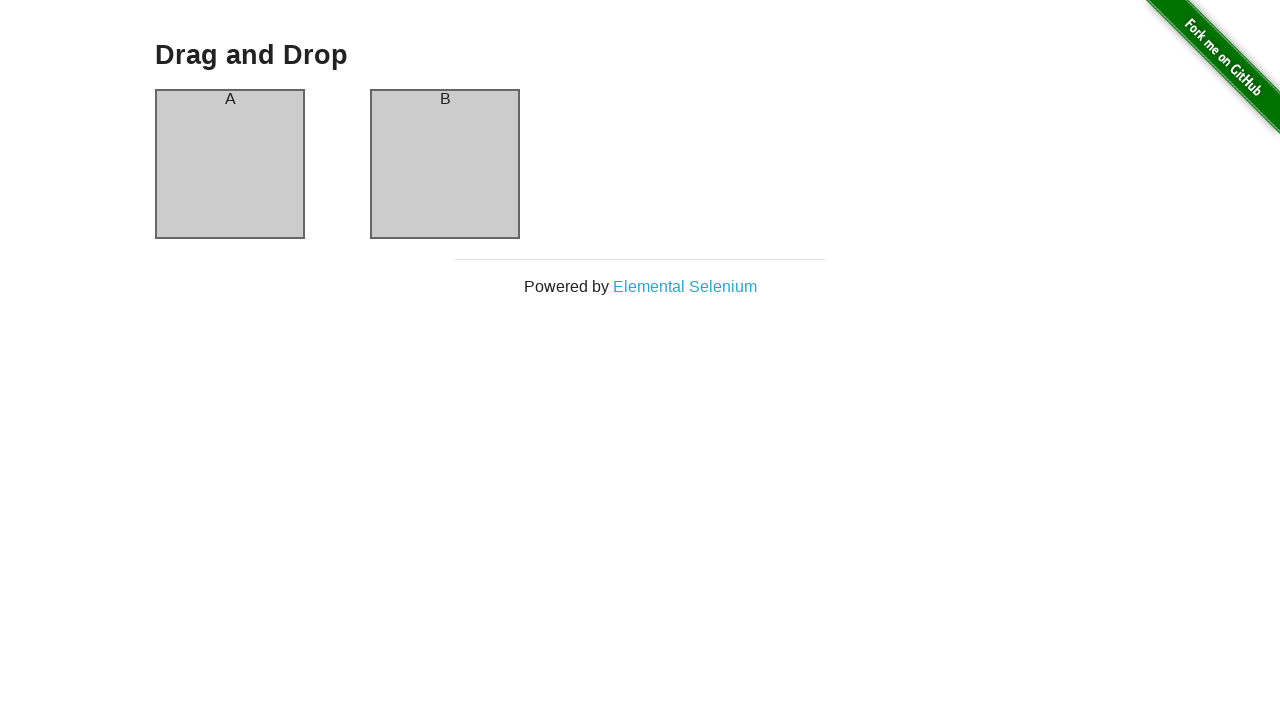

Dragged column A to column B at (445, 164)
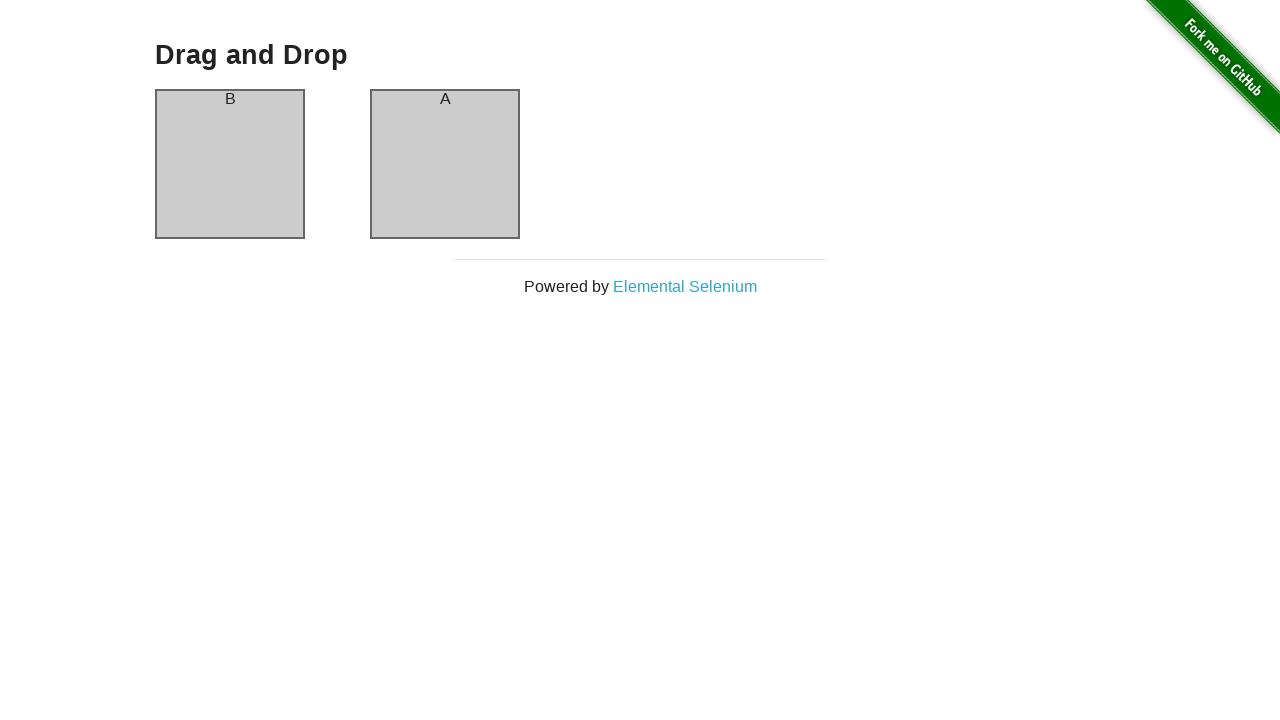

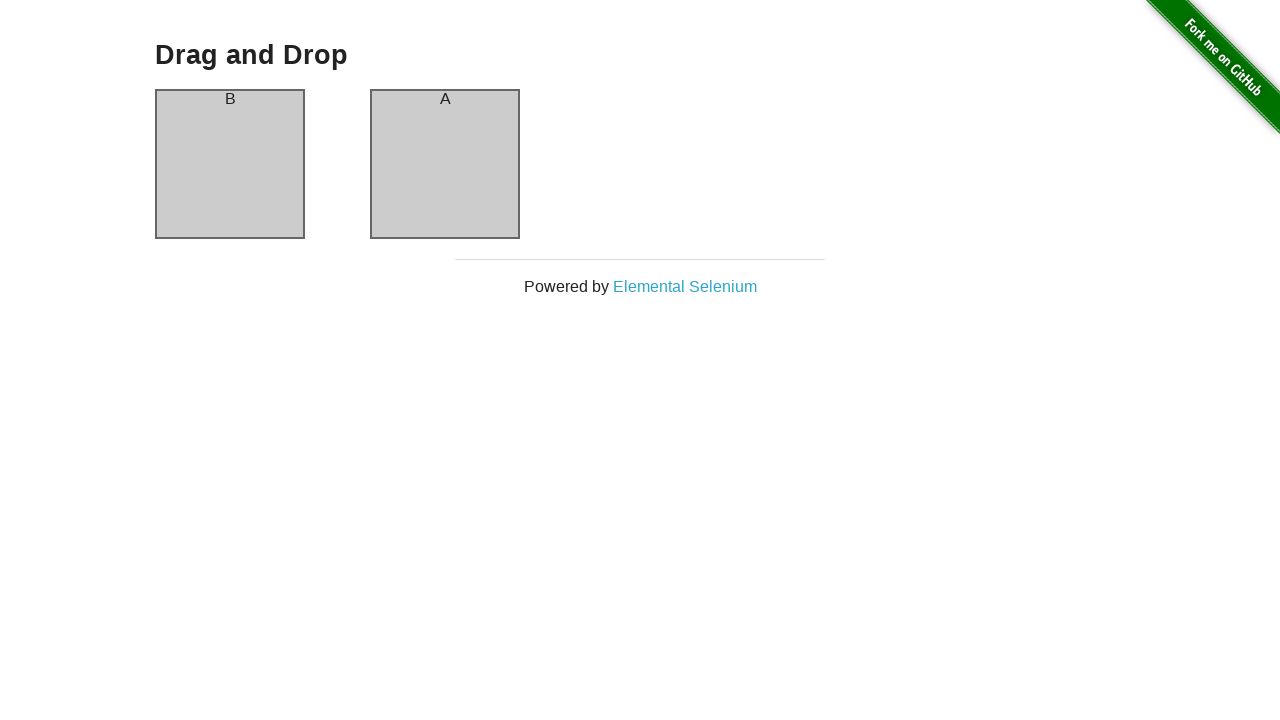